Tests a flight booking form by selecting departure and arrival cities, dates, trip type, passenger count, currency, and validating various form interactions and alerts

Starting URL: https://rahulshettyacademy.com/dropdownsPractise/

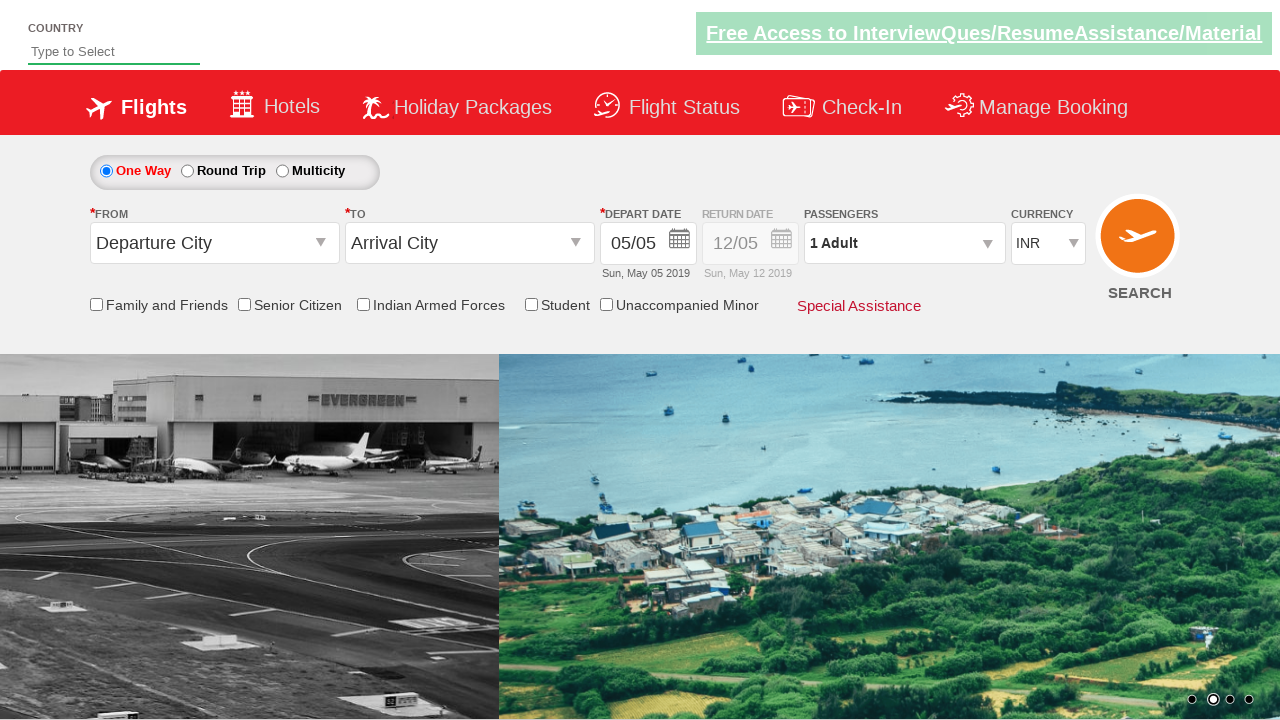

Clicked on departure city field at (214, 243) on input#ctl00_mainContent_ddl_originStation1_CTXT
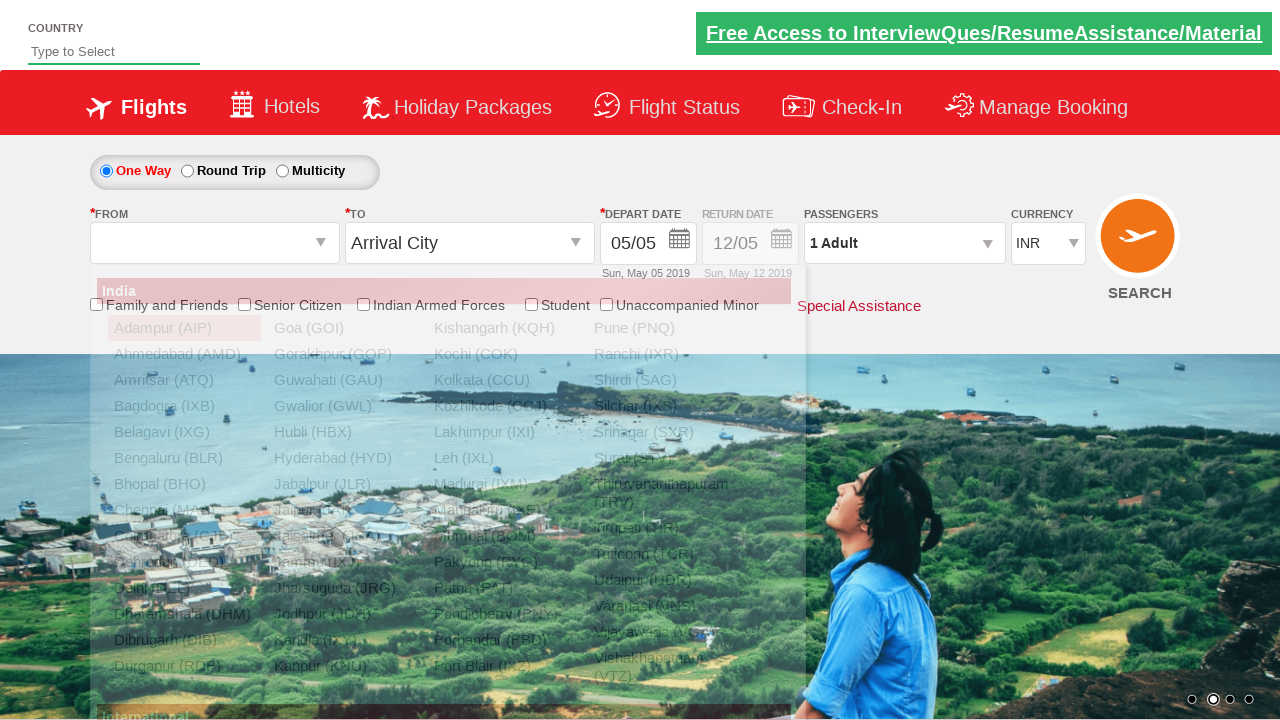

Selected Bangkok (BKK) as departure city at (184, 566) on a:text(' Bangkok (BKK)')
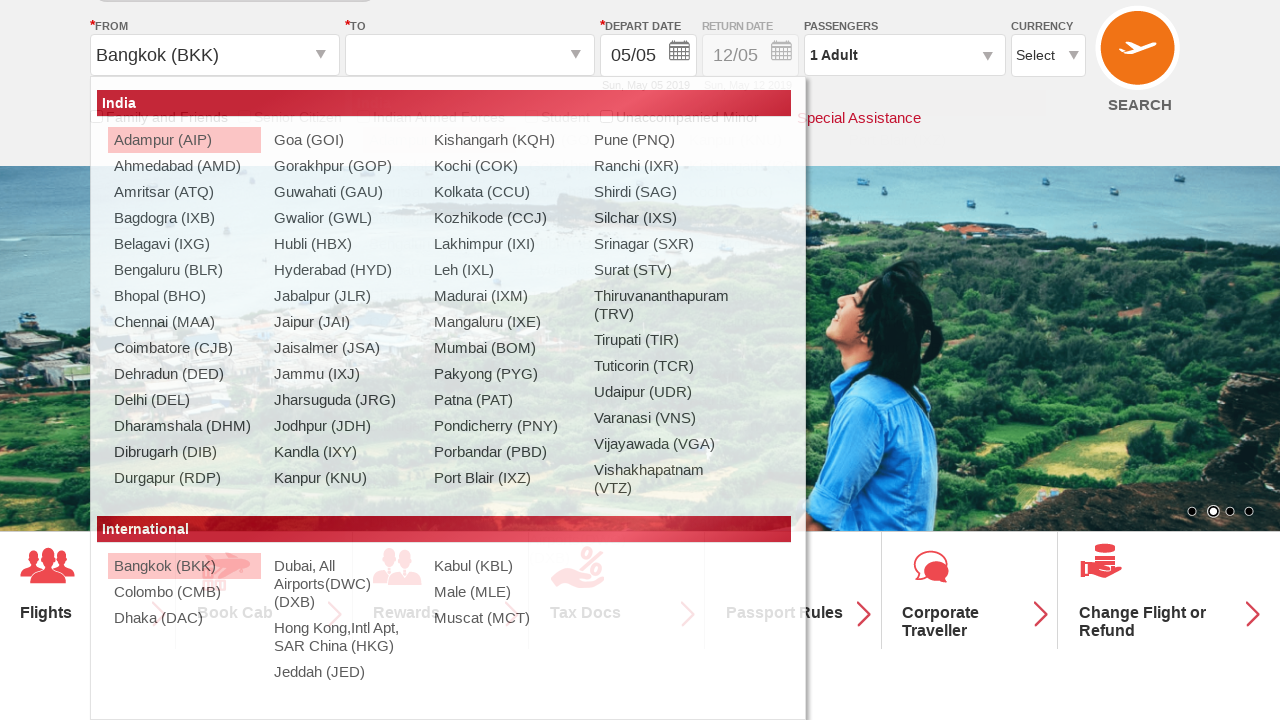

Selected Dubai, All Airports (DXB) as arrival city at (599, 611) on div#glsctl00_mainContent_ddl_destinationStation1_CTNR a:text(' Dubai, All Airpor
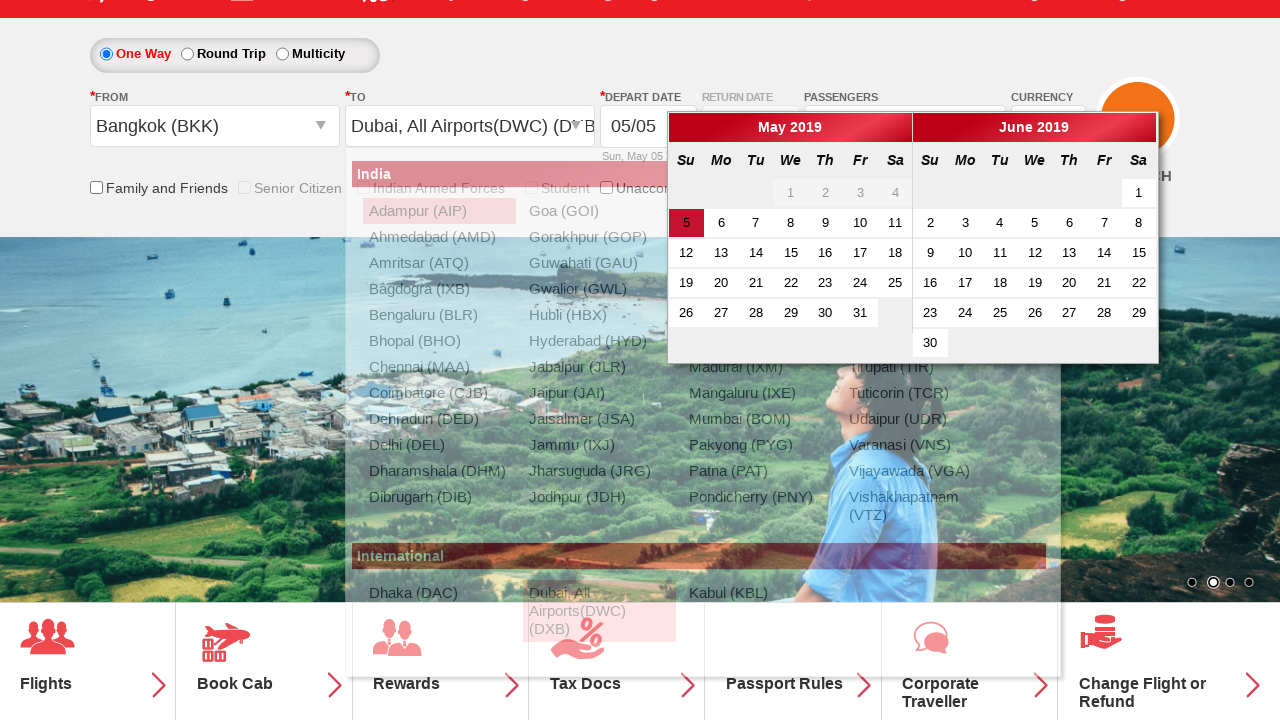

Selected departure date: May 19 at (686, 283) on td[data-month='4'] a:text('19')
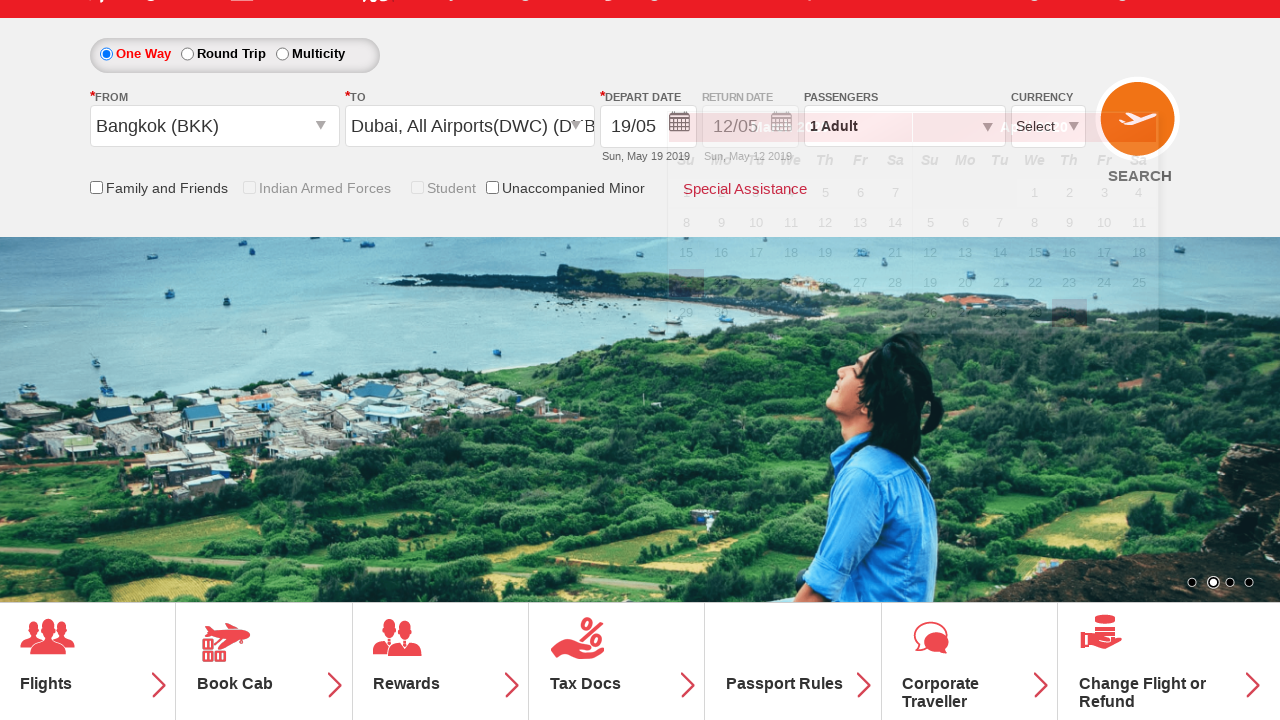

Switched trip type to round trip at (187, 54) on input#ctl00_mainContent_rbtnl_Trip_1
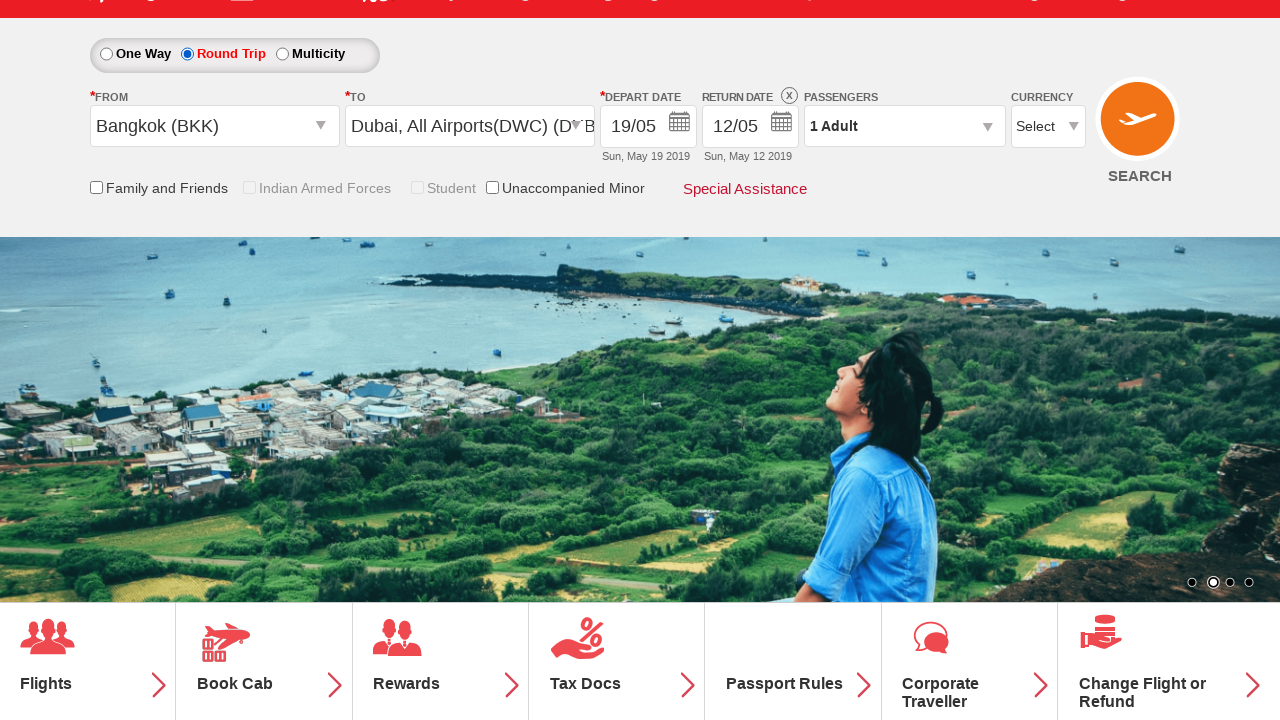

Clicked on return date field at (750, 126) on input#ctl00_mainContent_view_date2
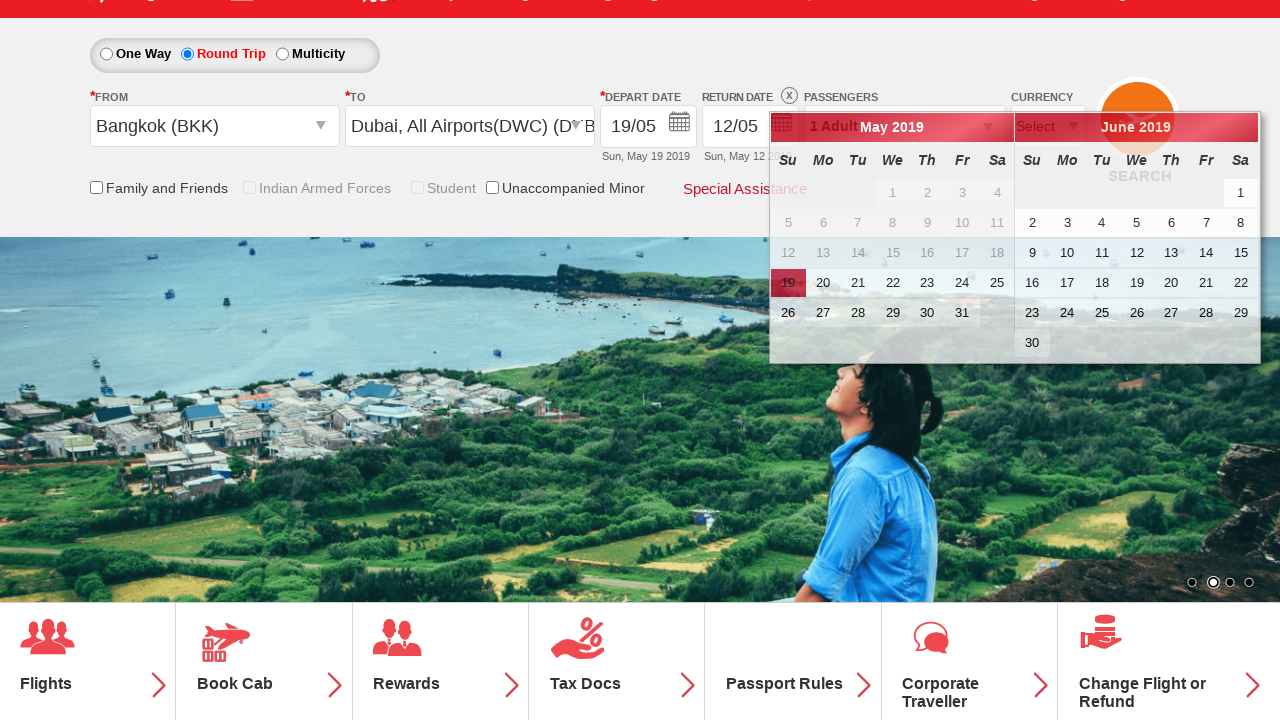

Selected return date: June 26 at (1137, 313) on td[data-month='5'] a:text('26')
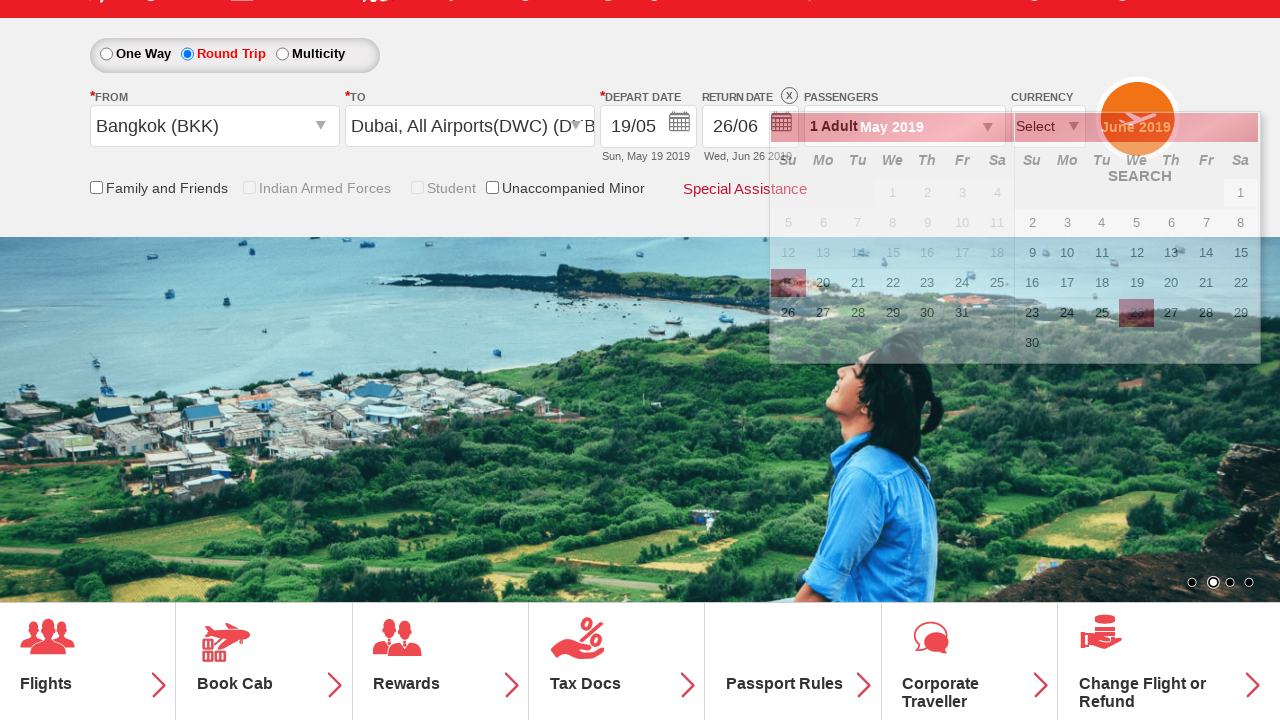

Checked Friends and Family checkbox at (96, 188) on input#ctl00_mainContent_chk_friendsandfamily
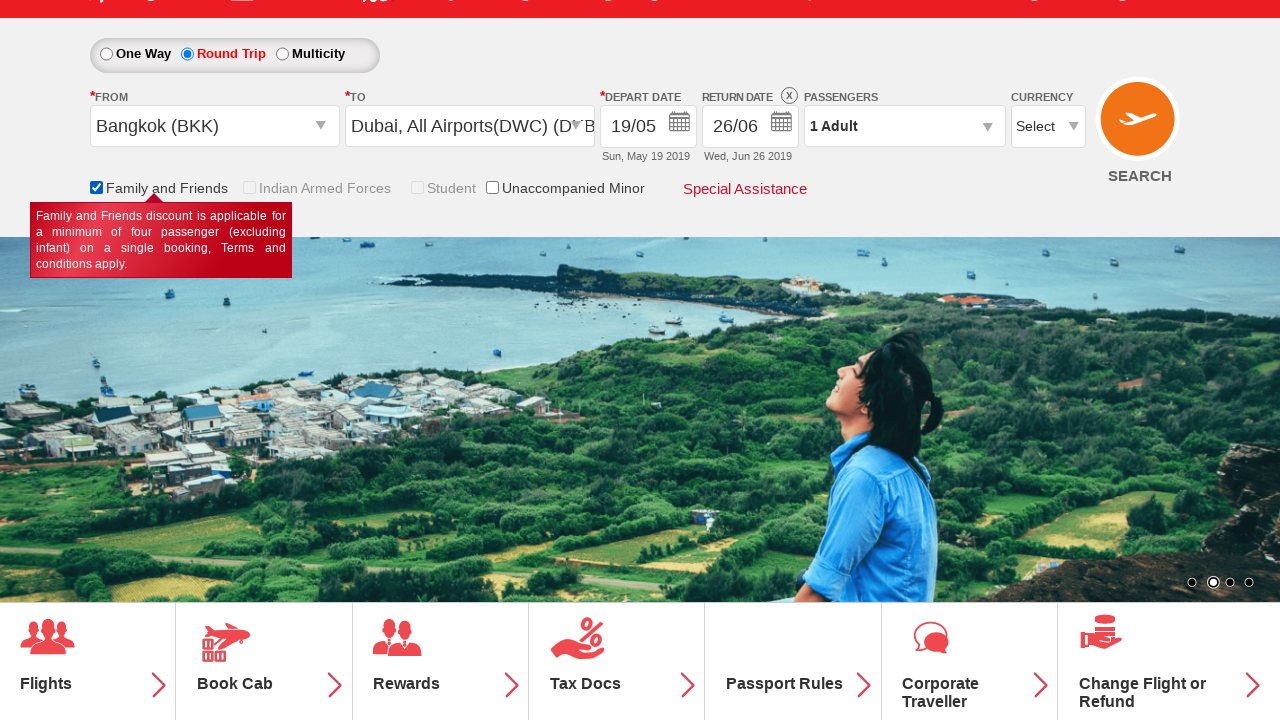

Clicked on passenger dropdown at (904, 126) on div#divpaxinfo
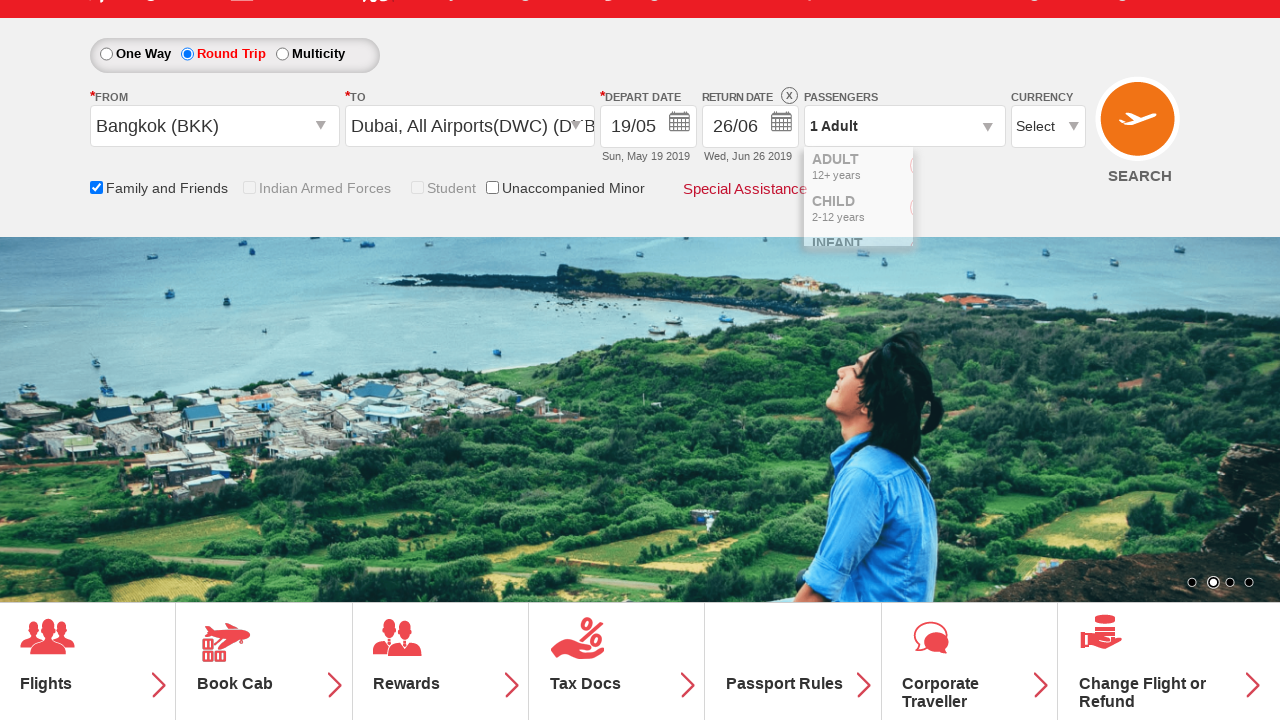

Added one more adult passenger at (982, 170) on span#hrefIncAdt
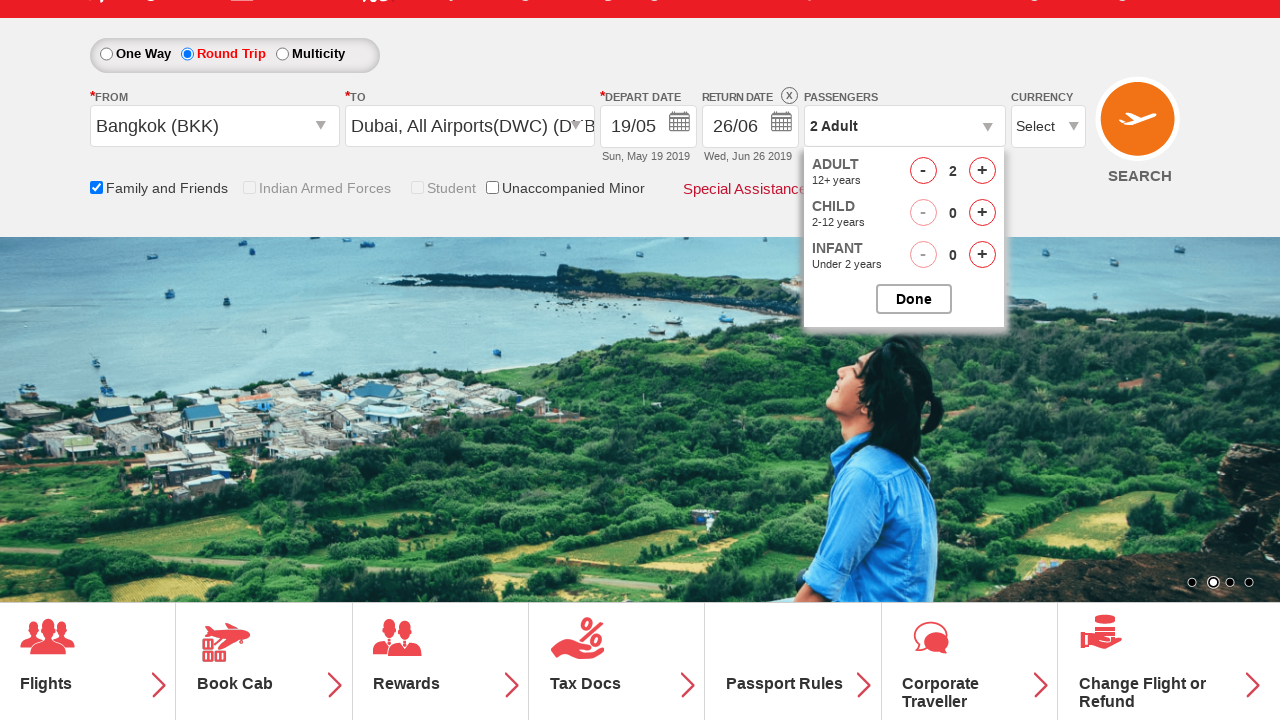

Added one child passenger at (982, 212) on span#hrefIncChd
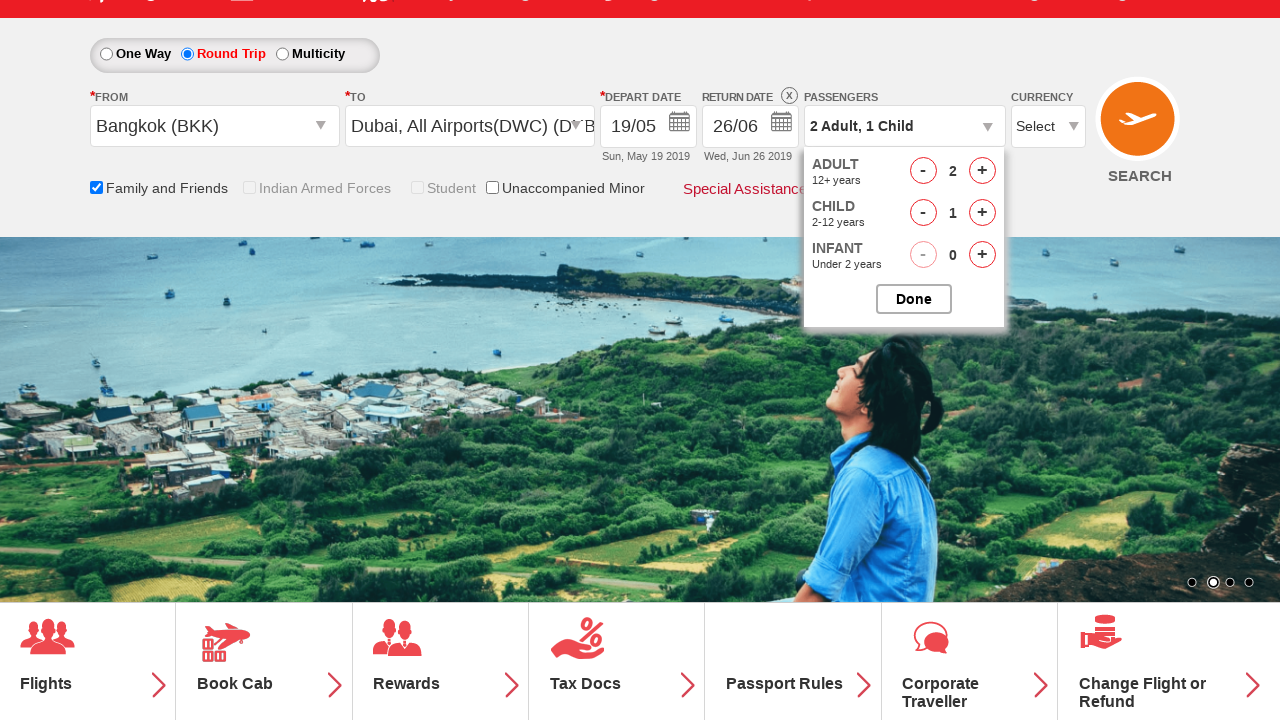

Closed passenger selection at (914, 299) on input#btnclosepaxoption
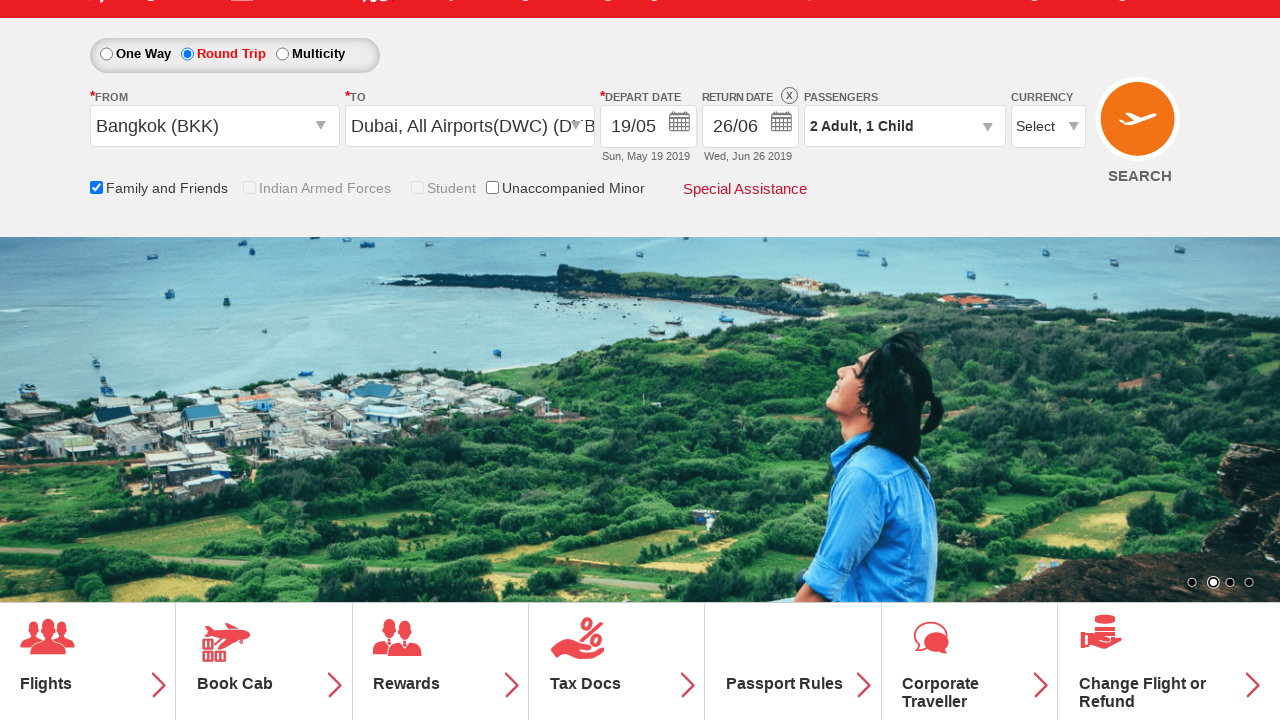

Selected currency as USD on select#ctl00_mainContent_DropDownListCurrency
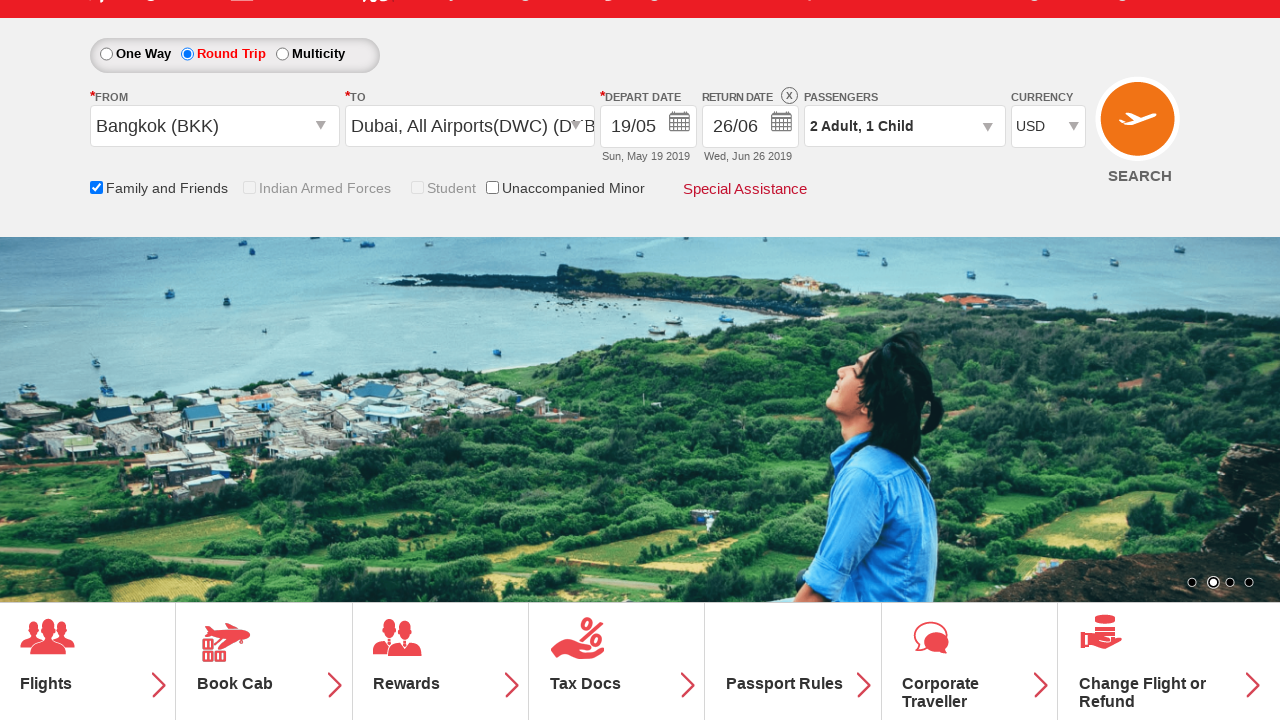

Clicked Find Flights button at (1140, 128) on input#ctl00_mainContent_btn_FindFlights
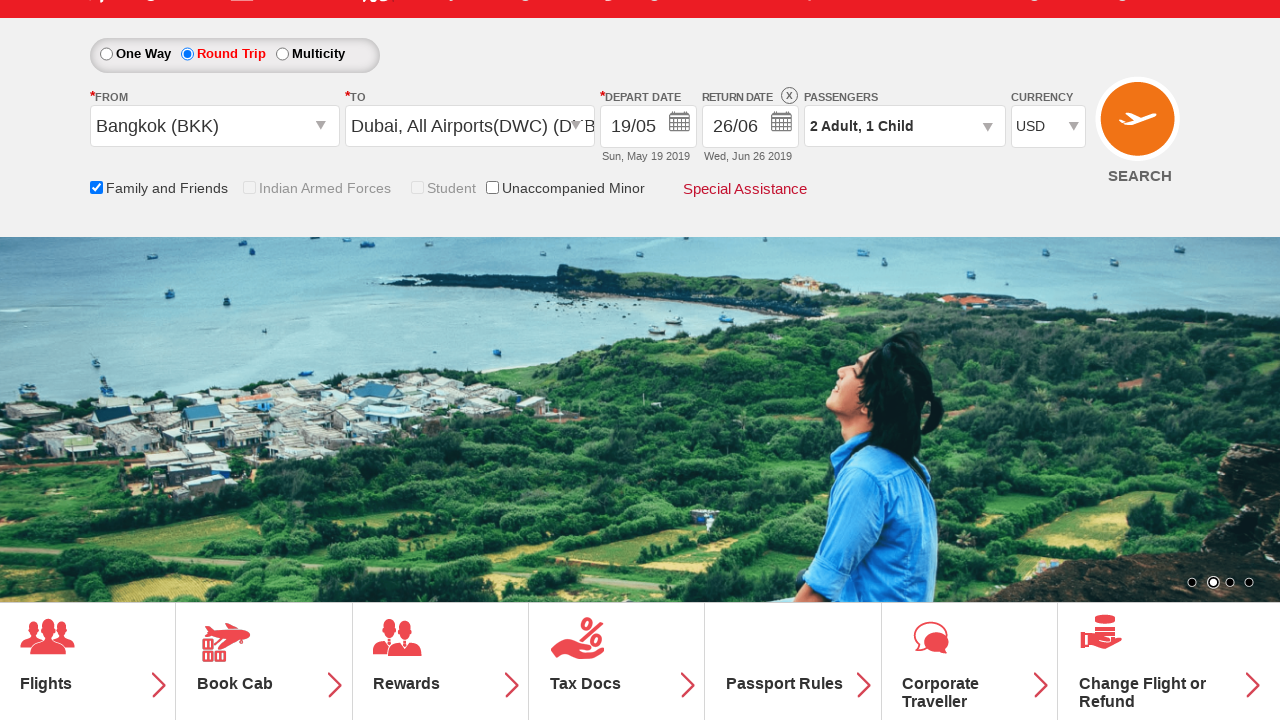

Set up alert dialog handler to accept
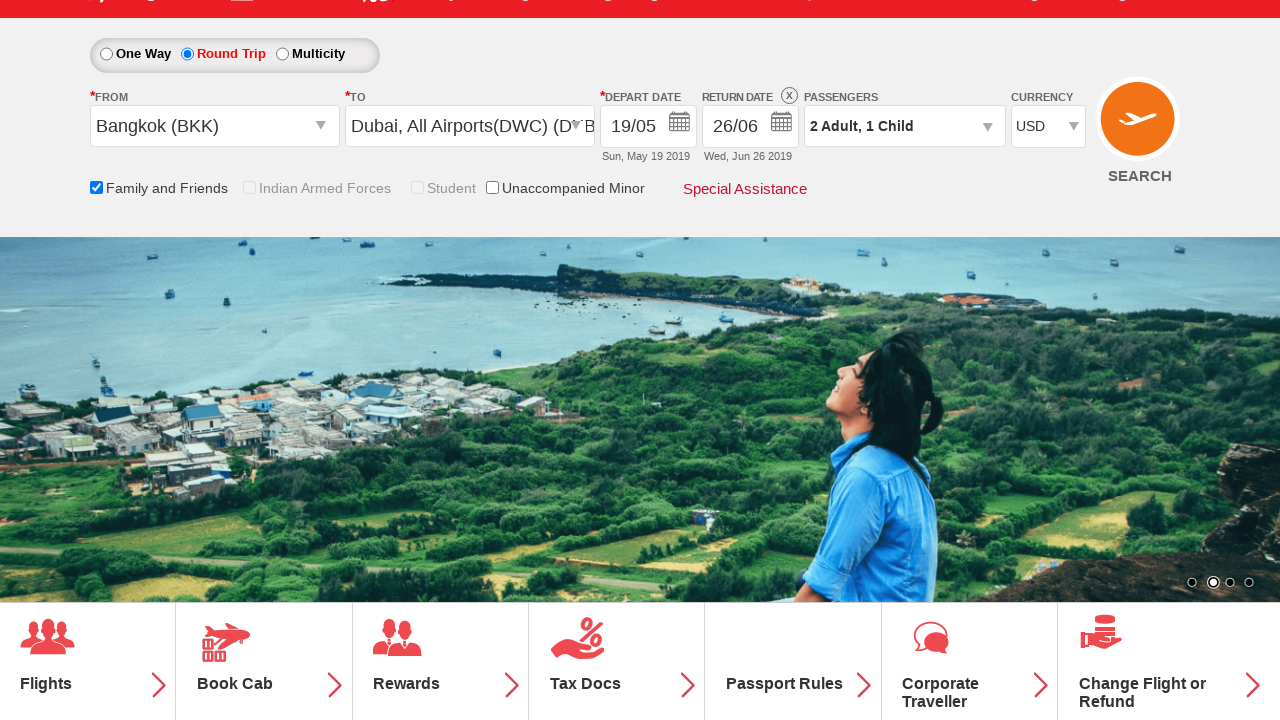

Unchecked Friends and Family checkbox at (96, 188) on input#ctl00_mainContent_chk_friendsandfamily
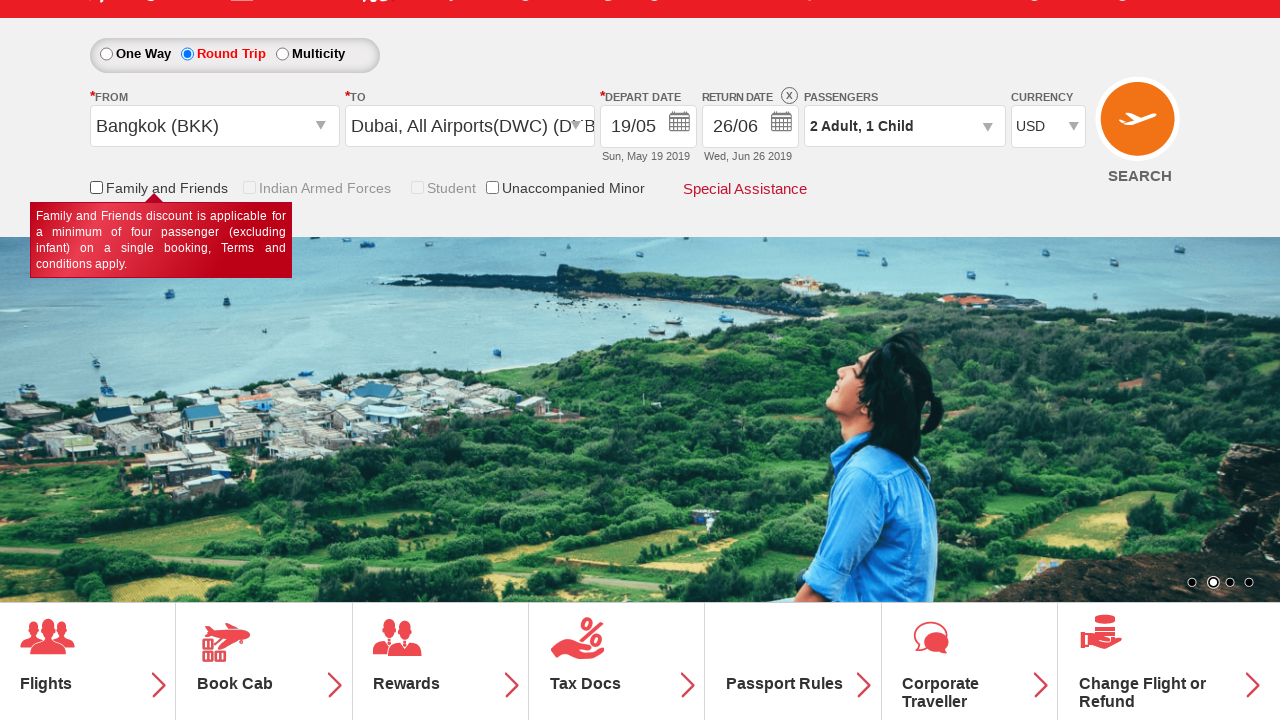

Clicked Find Flights button again at (1140, 128) on input#ctl00_mainContent_btn_FindFlights
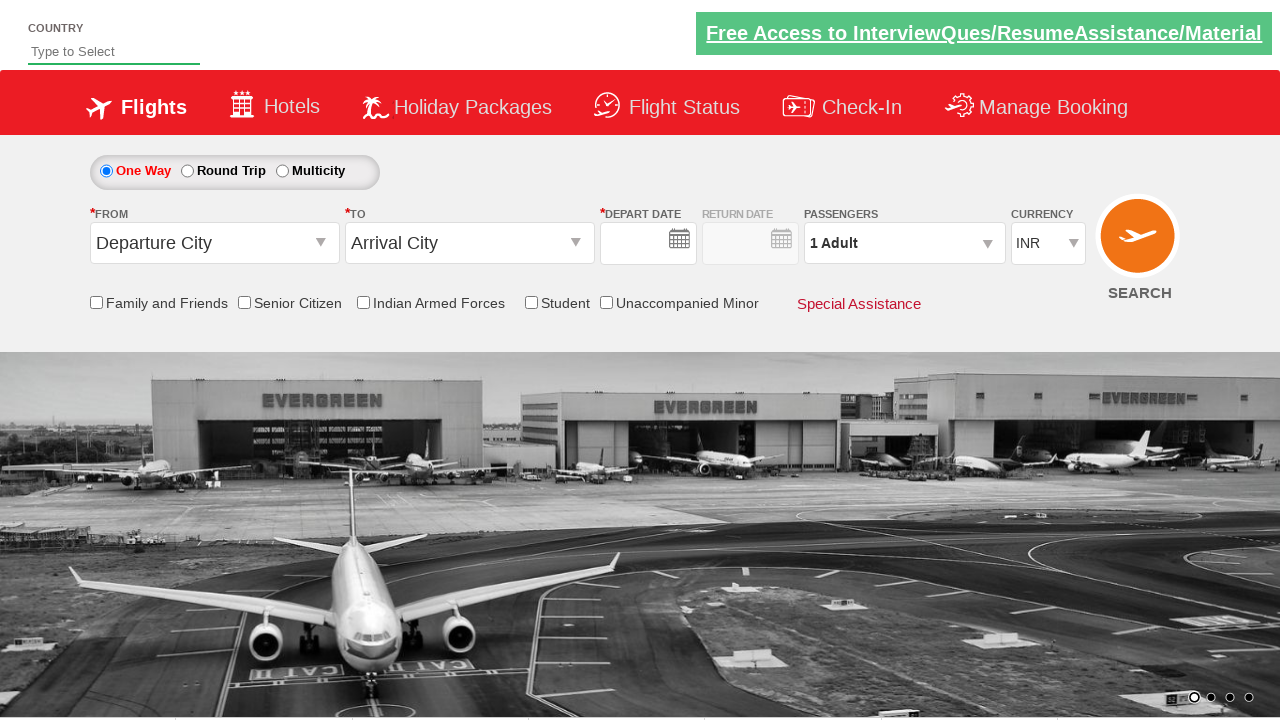

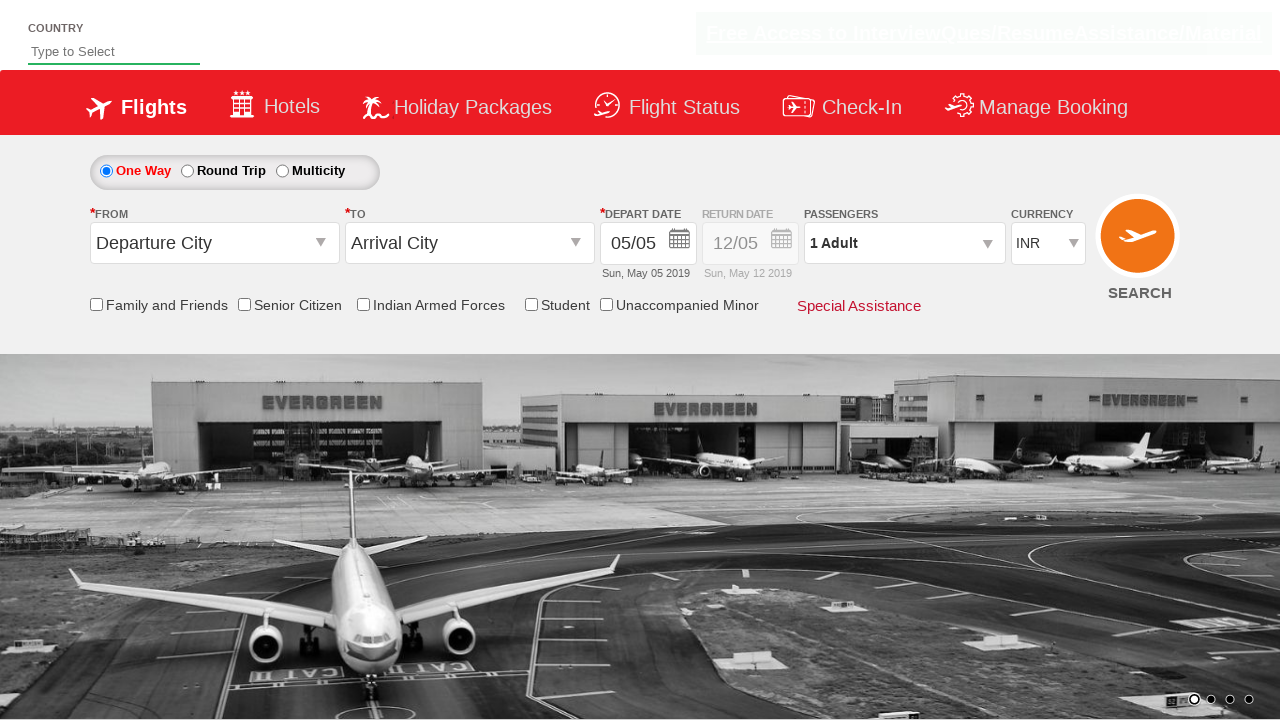